Tests right-click (context click) functionality on a button element on the DemoQA buttons page

Starting URL: https://demoqa.com/buttons

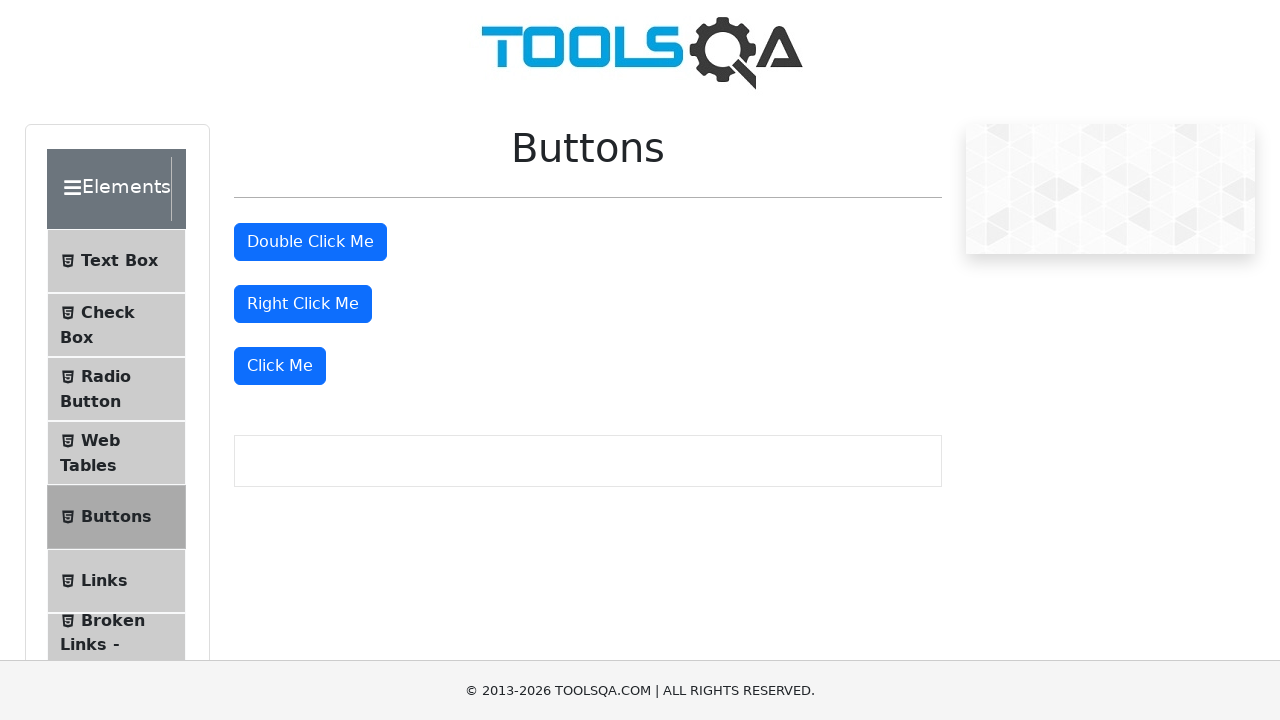

Right-clicked the 'Right Click Me' button on DemoQA buttons page at (303, 304) on button:has-text('Right Click Me')
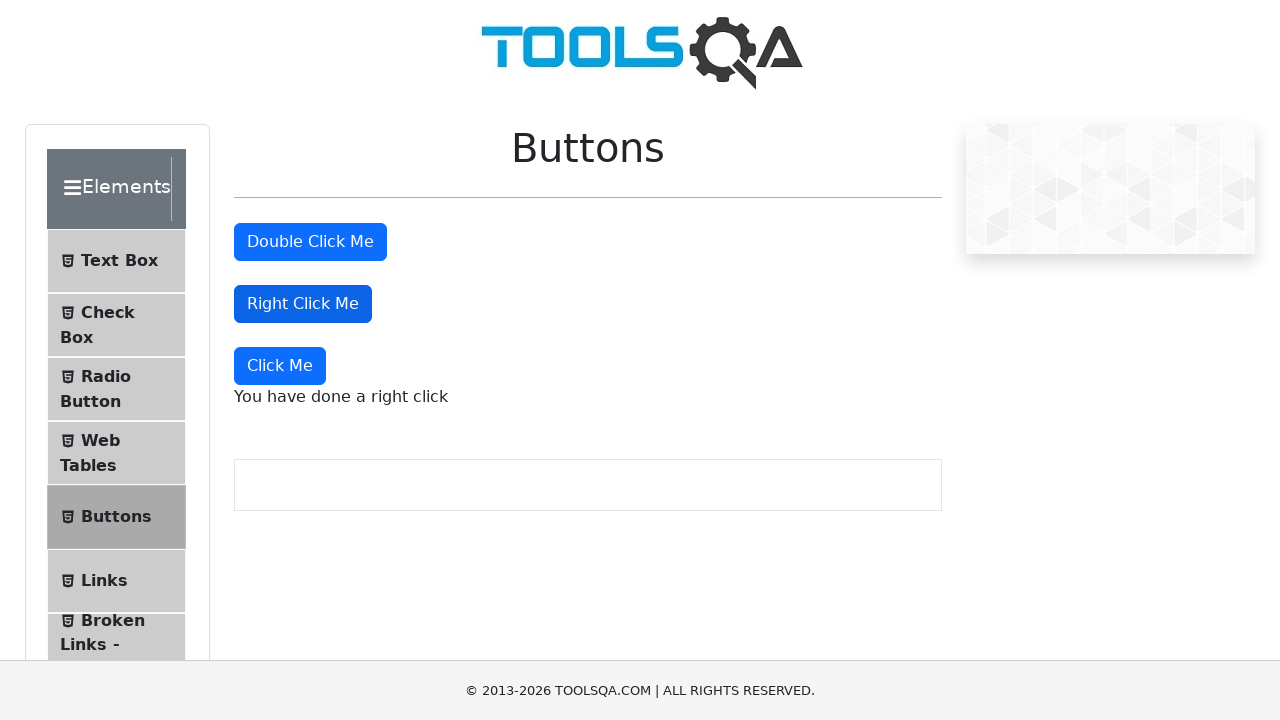

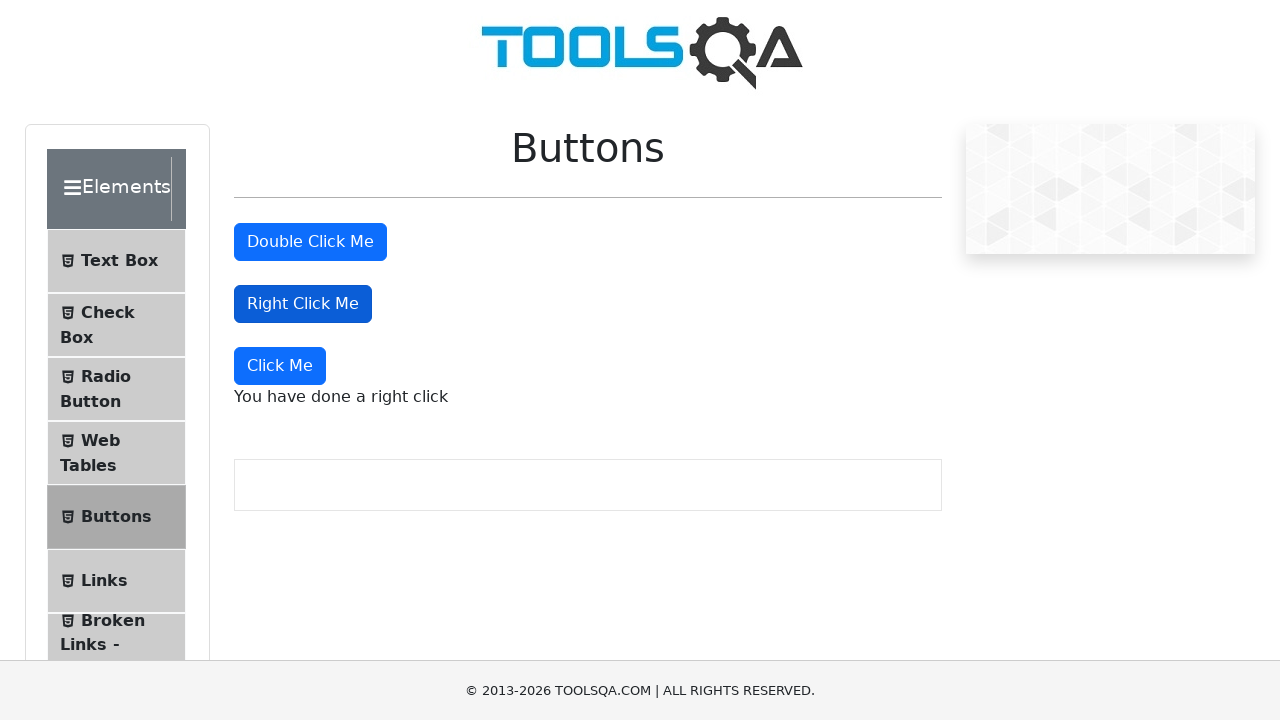